Tests that todo data persists after page reload

Starting URL: https://demo.playwright.dev/todomvc

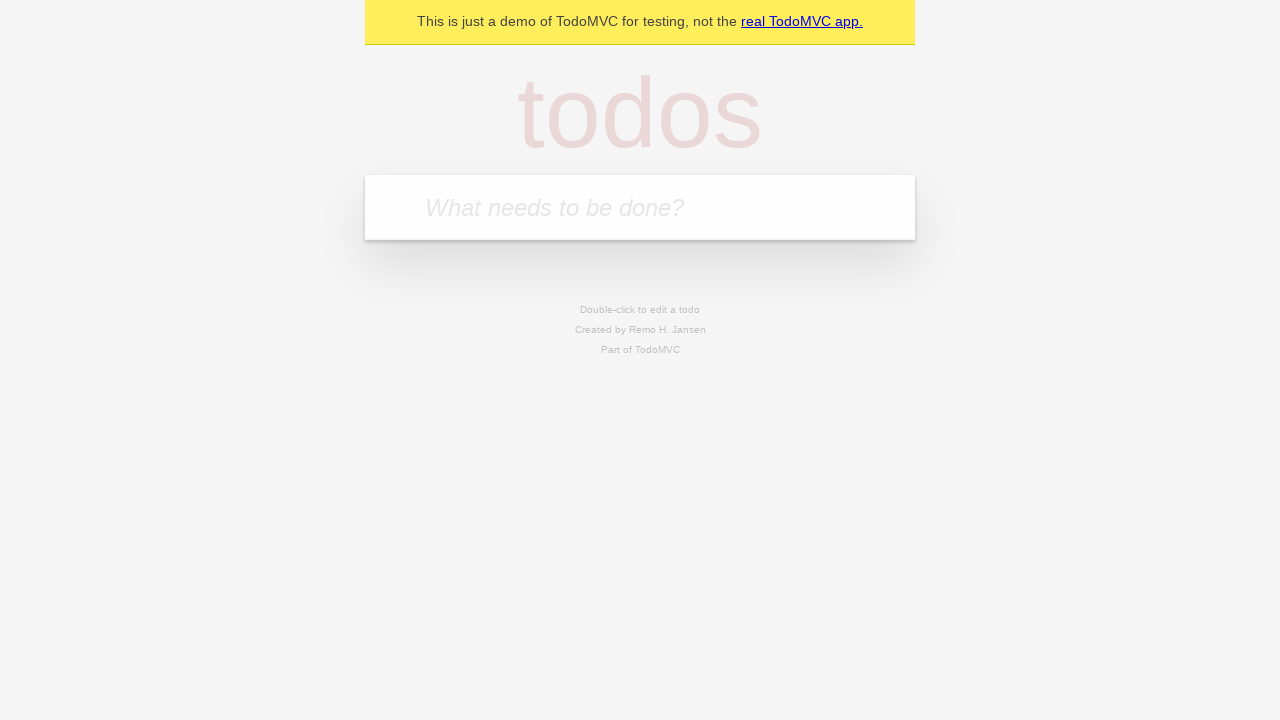

Filled todo input with 'buy some cheese' on internal:attr=[placeholder="What needs to be done?"i]
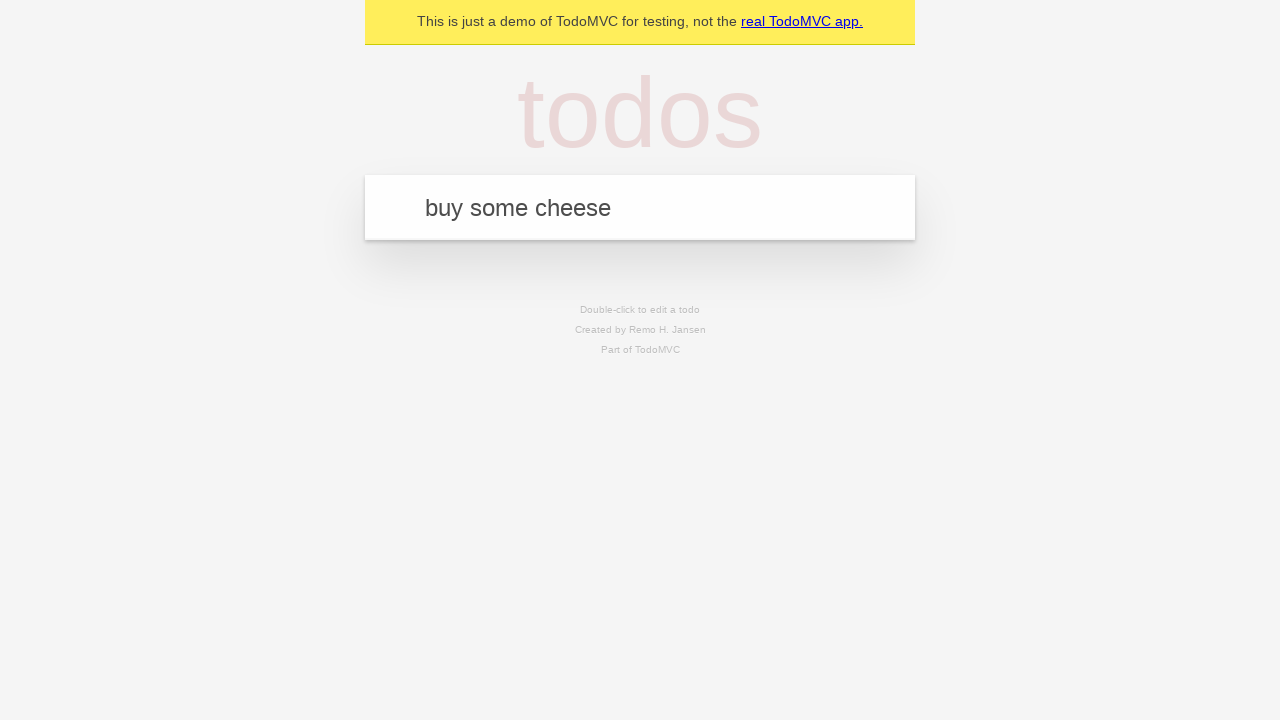

Pressed Enter to create first todo on internal:attr=[placeholder="What needs to be done?"i]
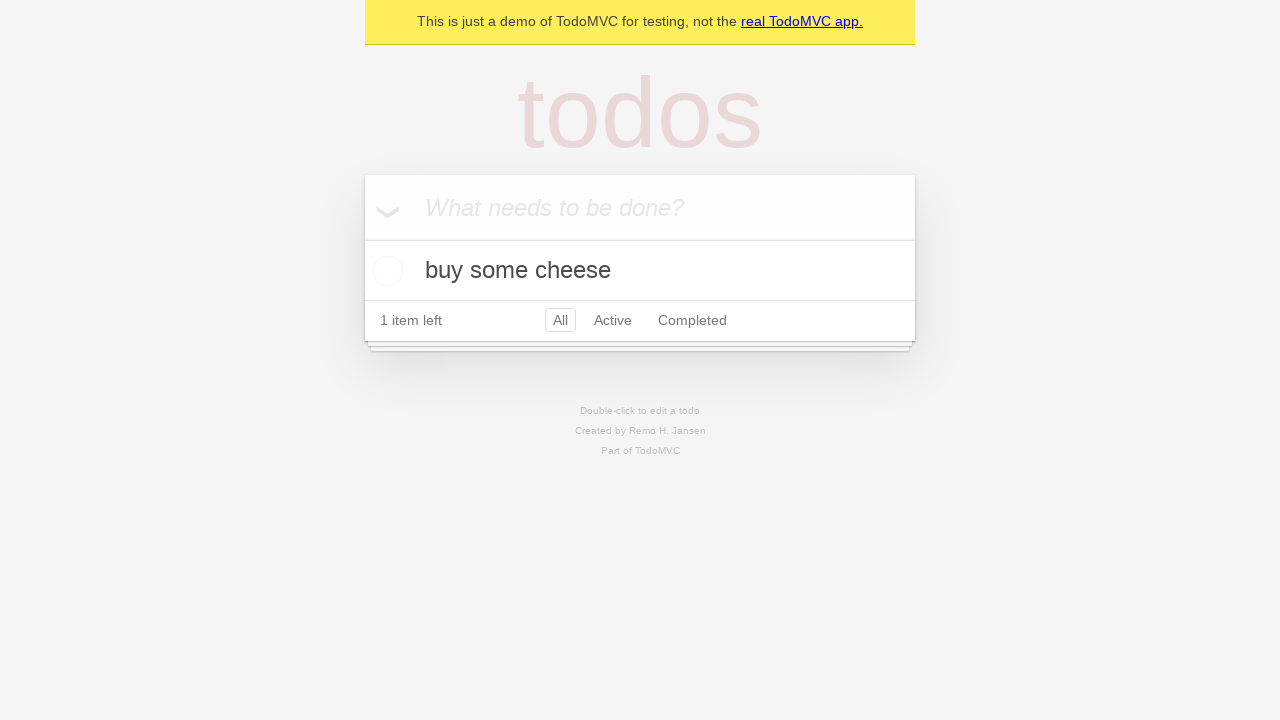

Filled todo input with 'feed the cat' on internal:attr=[placeholder="What needs to be done?"i]
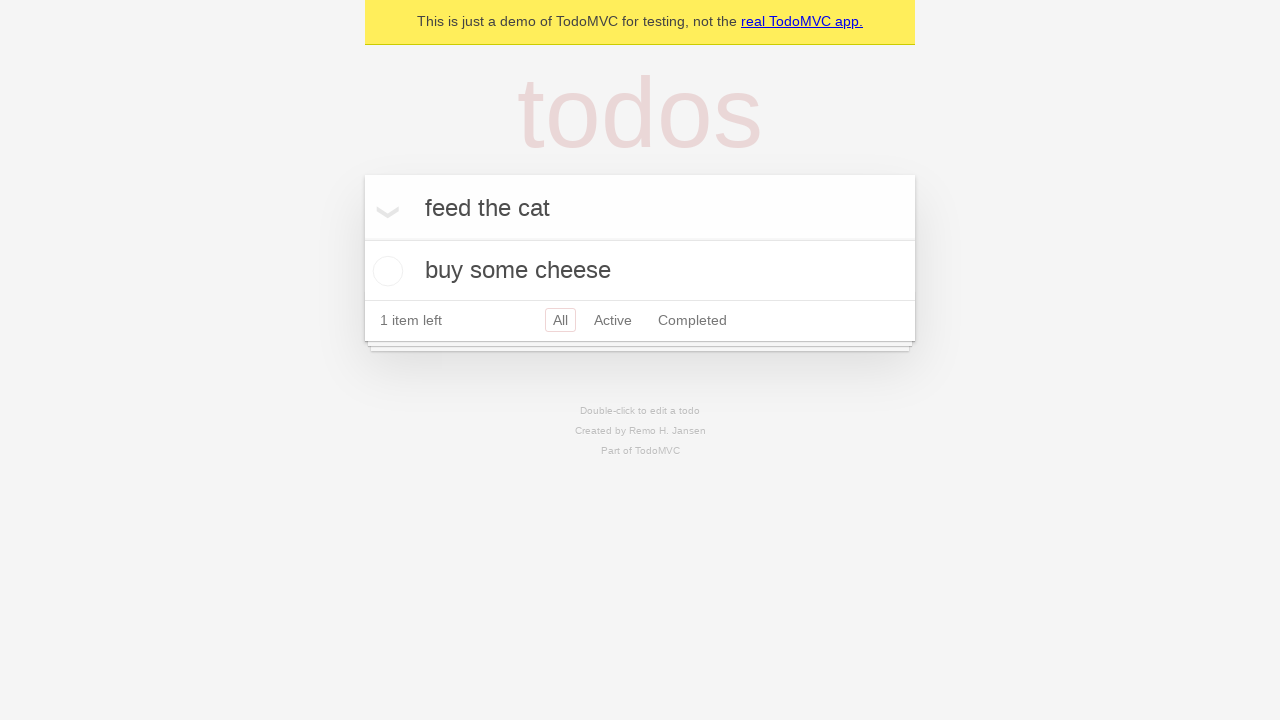

Pressed Enter to create second todo on internal:attr=[placeholder="What needs to be done?"i]
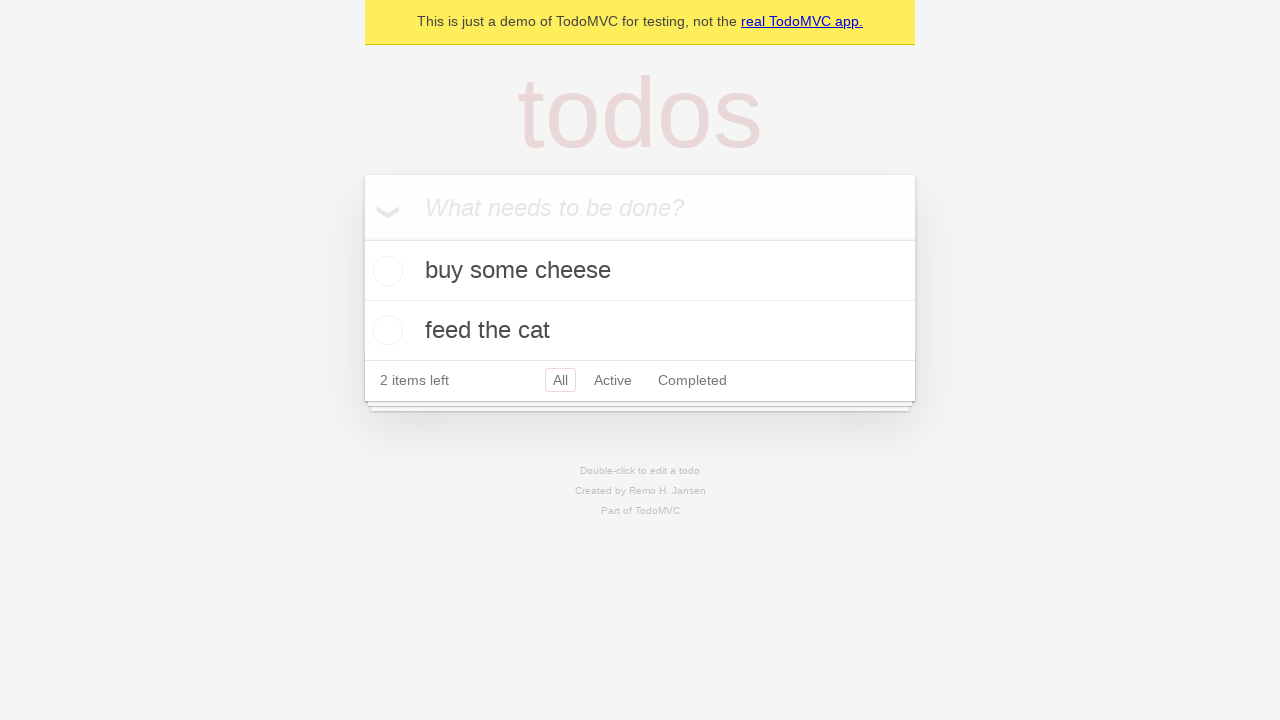

Waited for both todos to appear
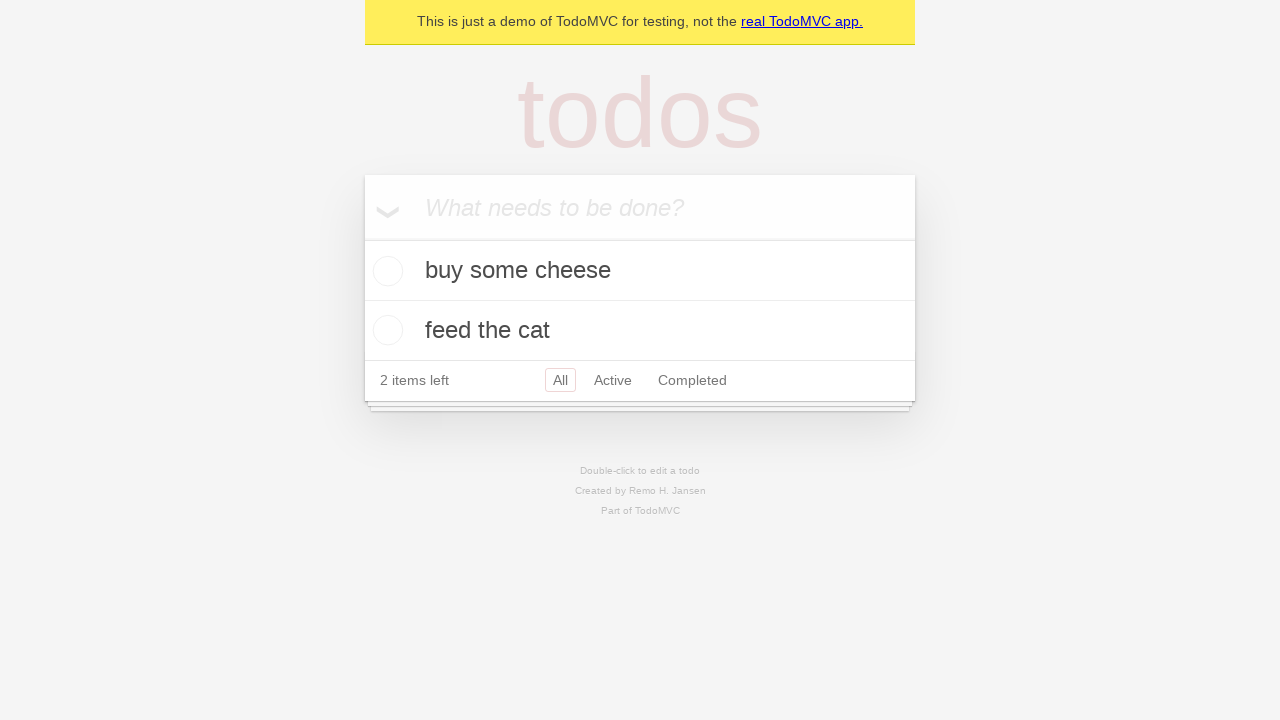

Checked the first todo item at (385, 271) on internal:testid=[data-testid="todo-item"s] >> nth=0 >> internal:role=checkbox
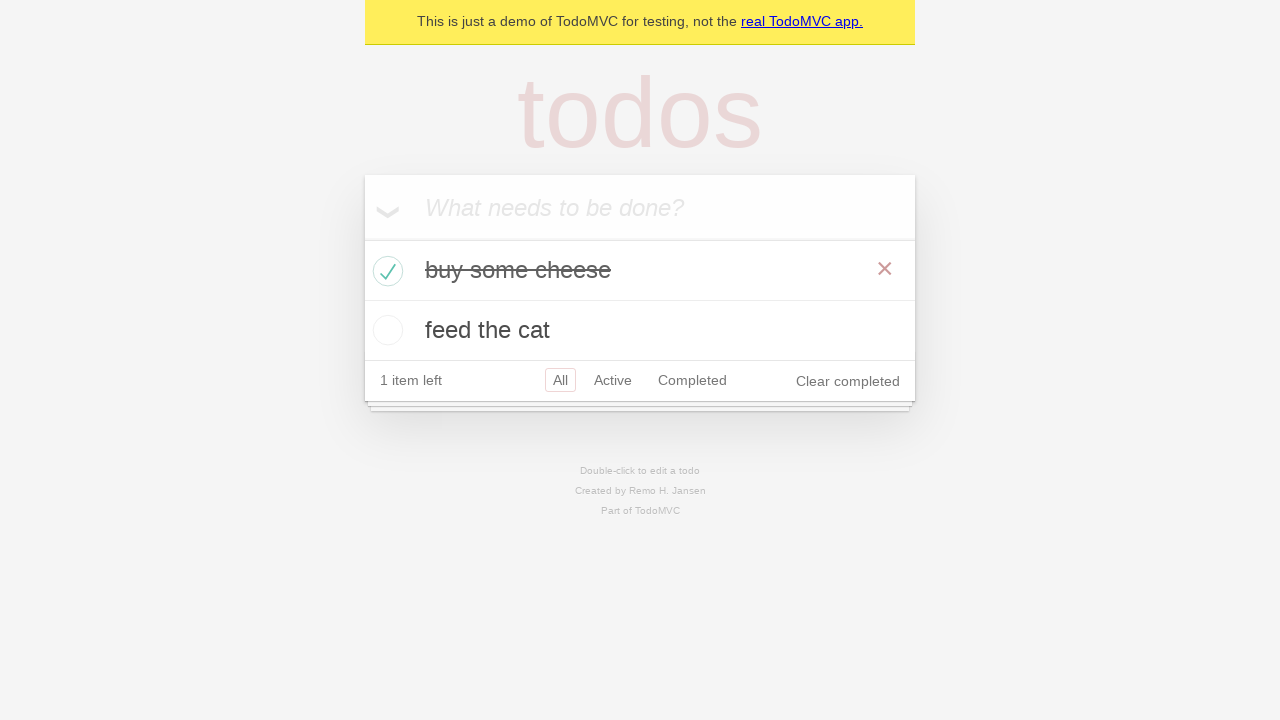

Reloaded the page
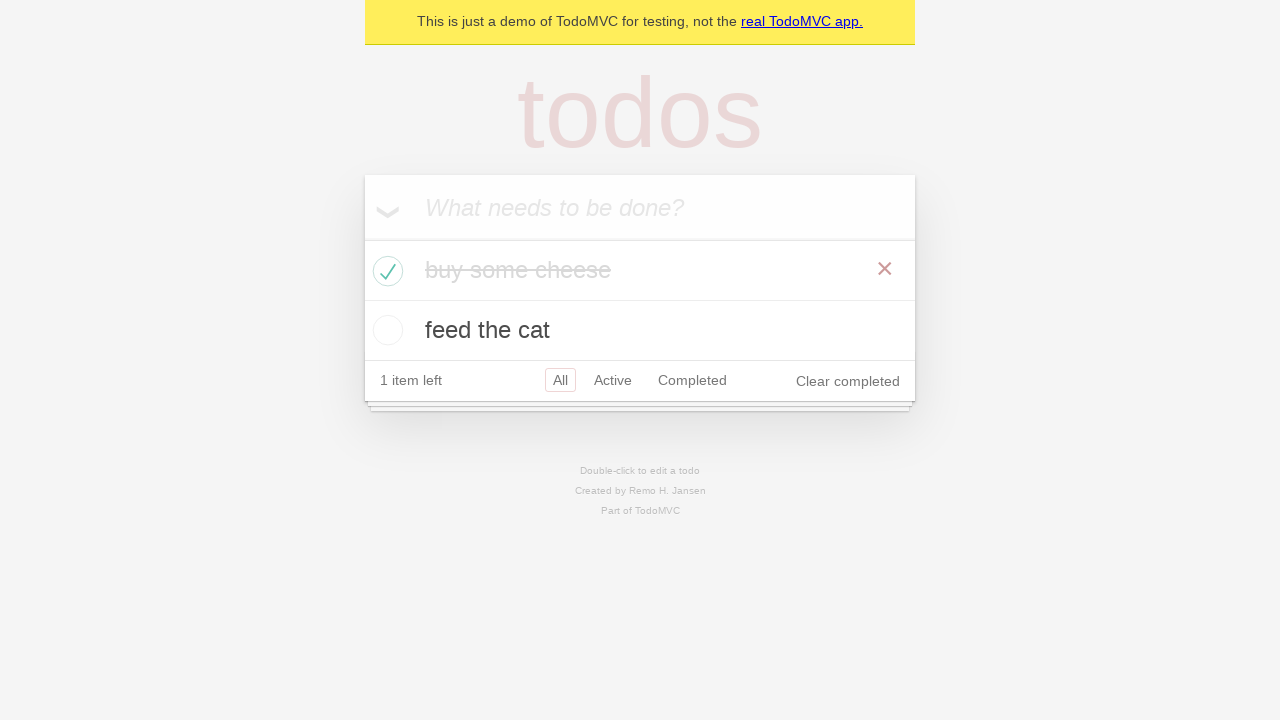

Waited for todos to reappear after page reload
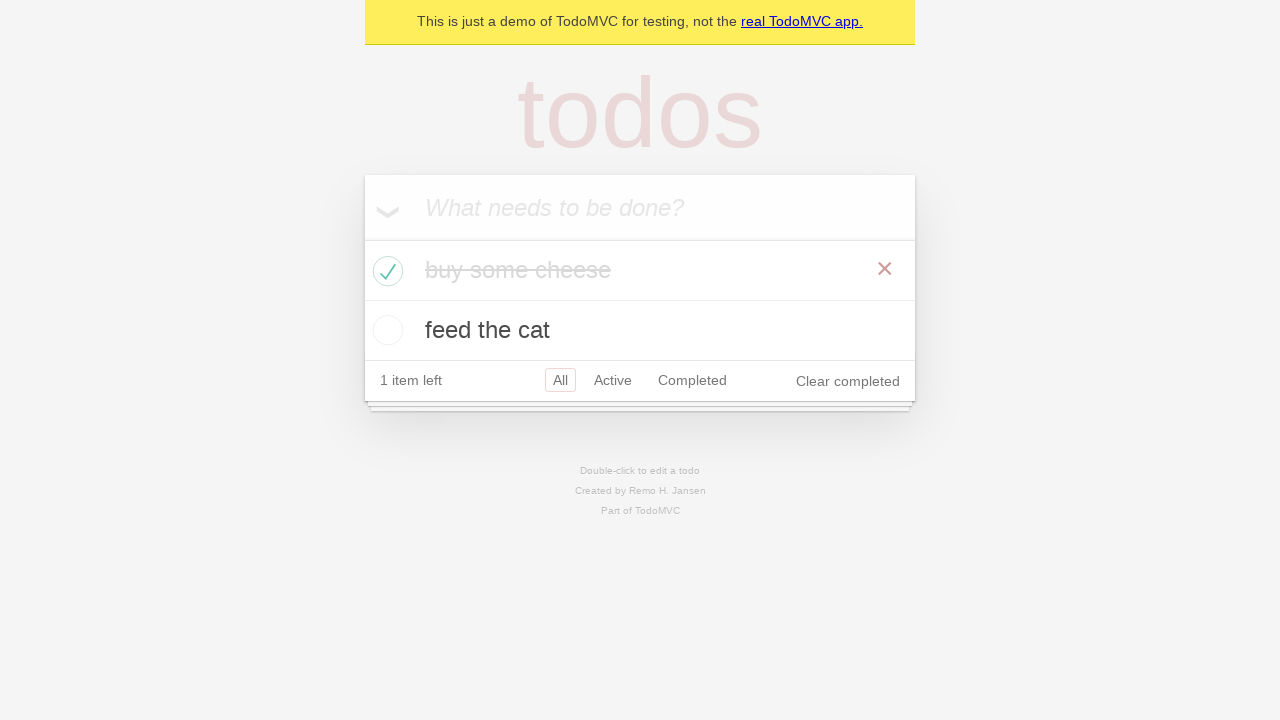

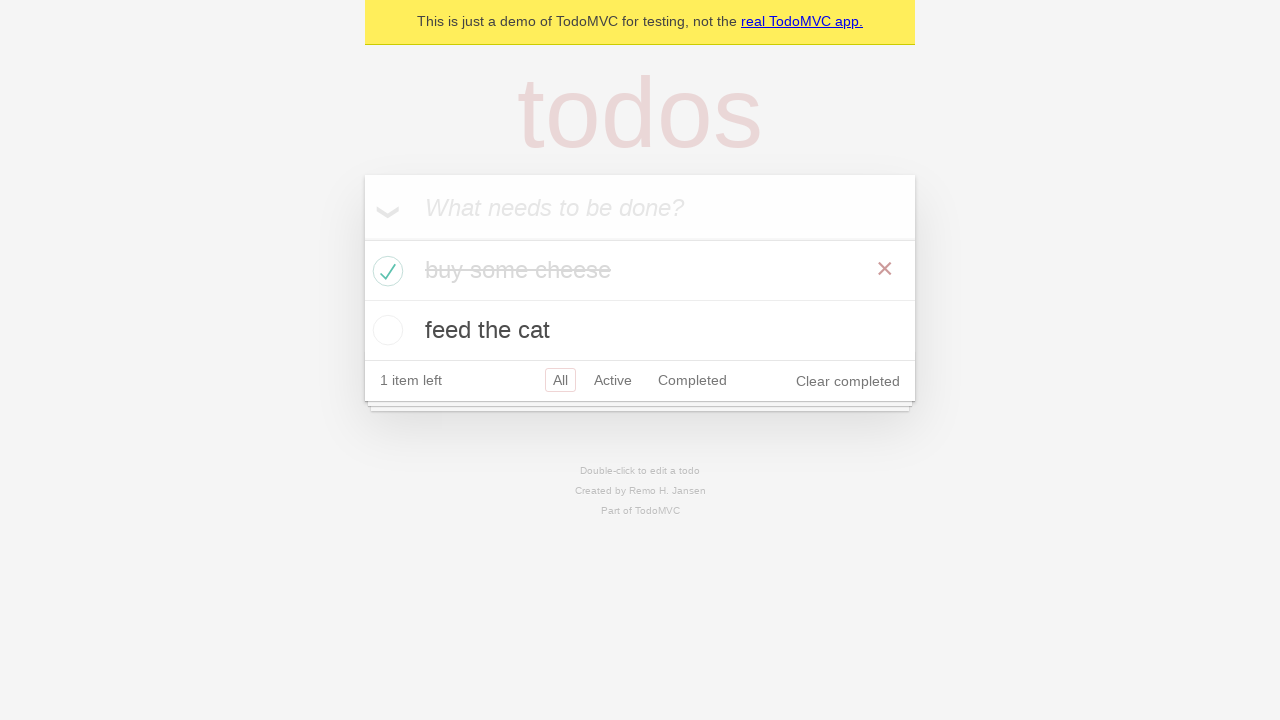